Navigates to a GitHub Pages portfolio site and verifies the page loads by checking for the page title.

Starting URL: https://oguzkaba.github.io

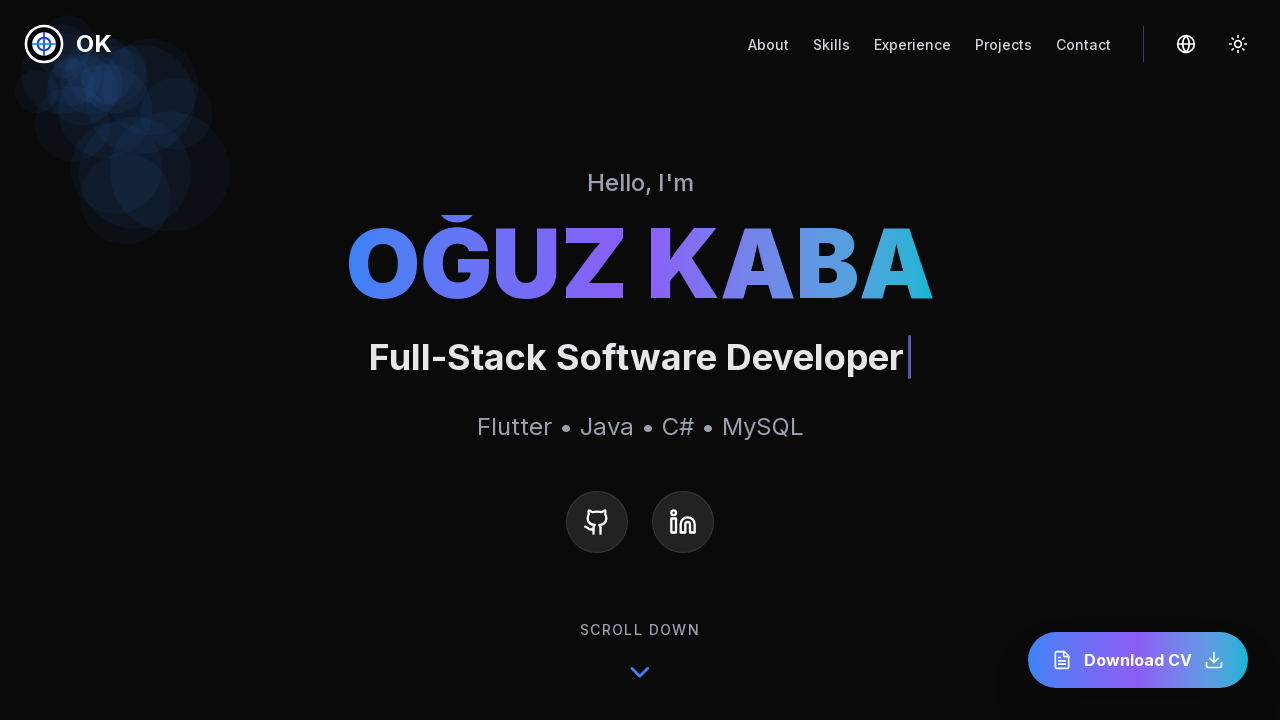

Waited for page DOM content to load
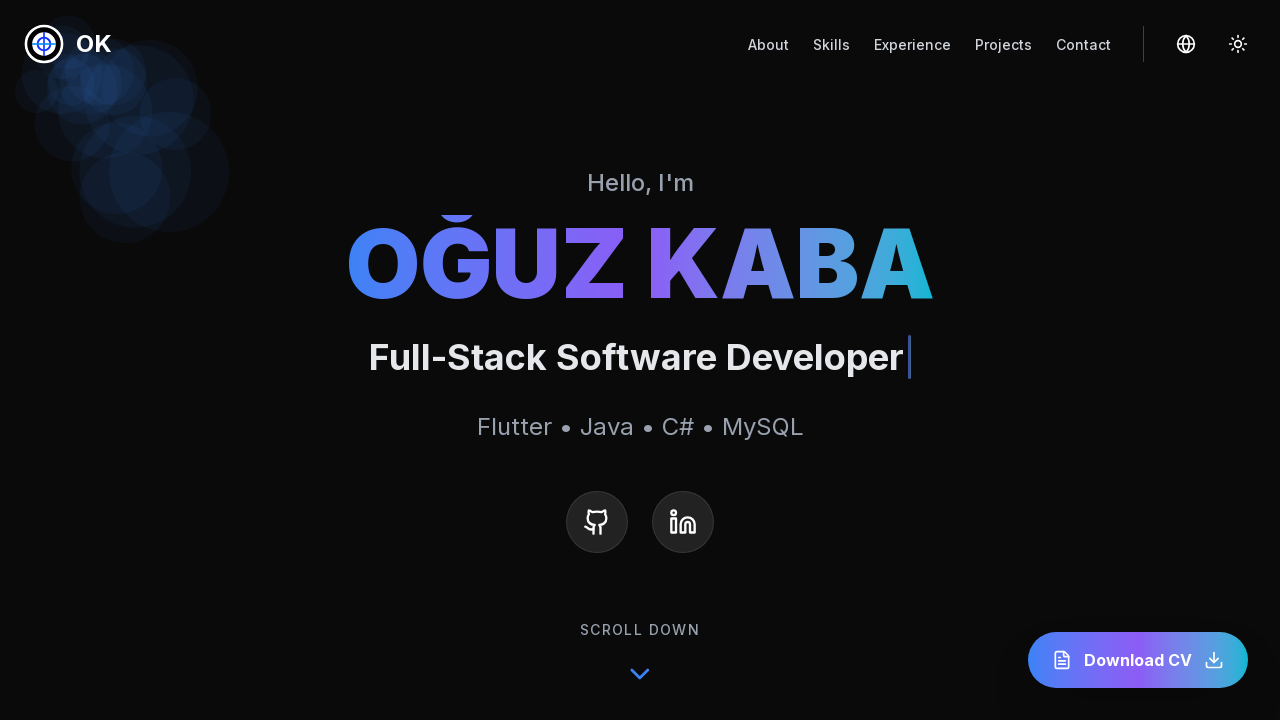

Verified page title is not empty
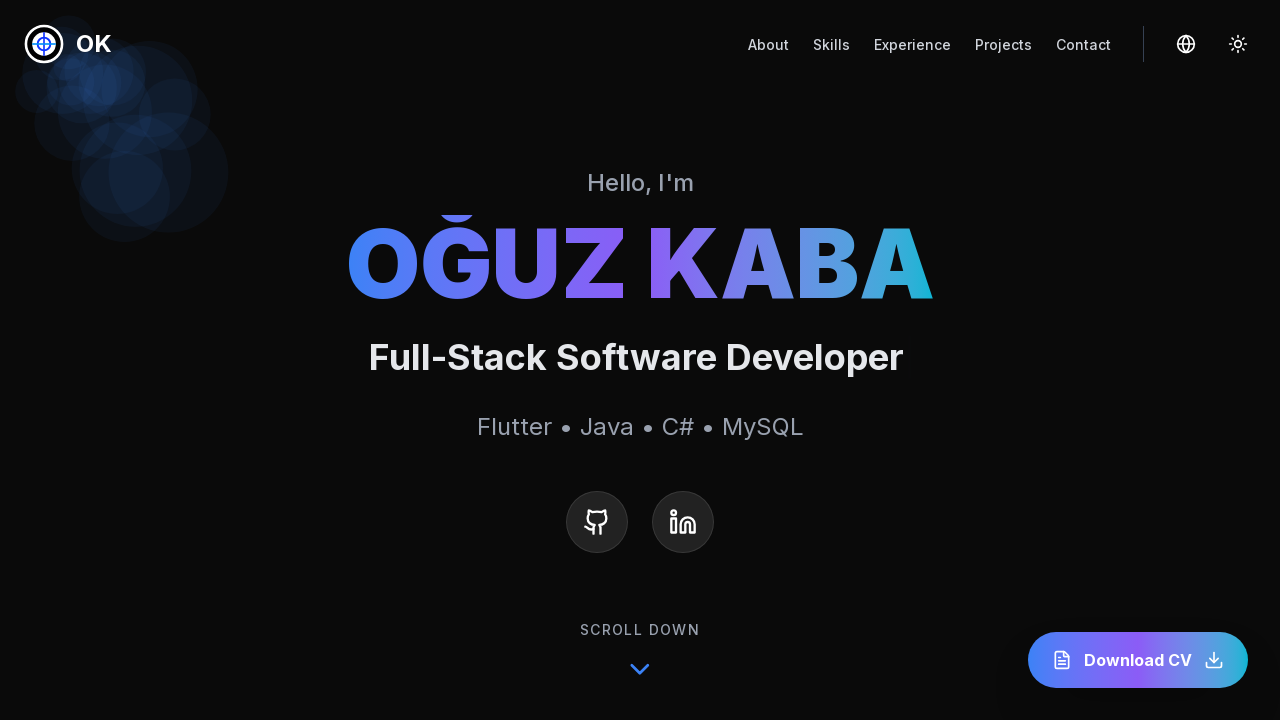

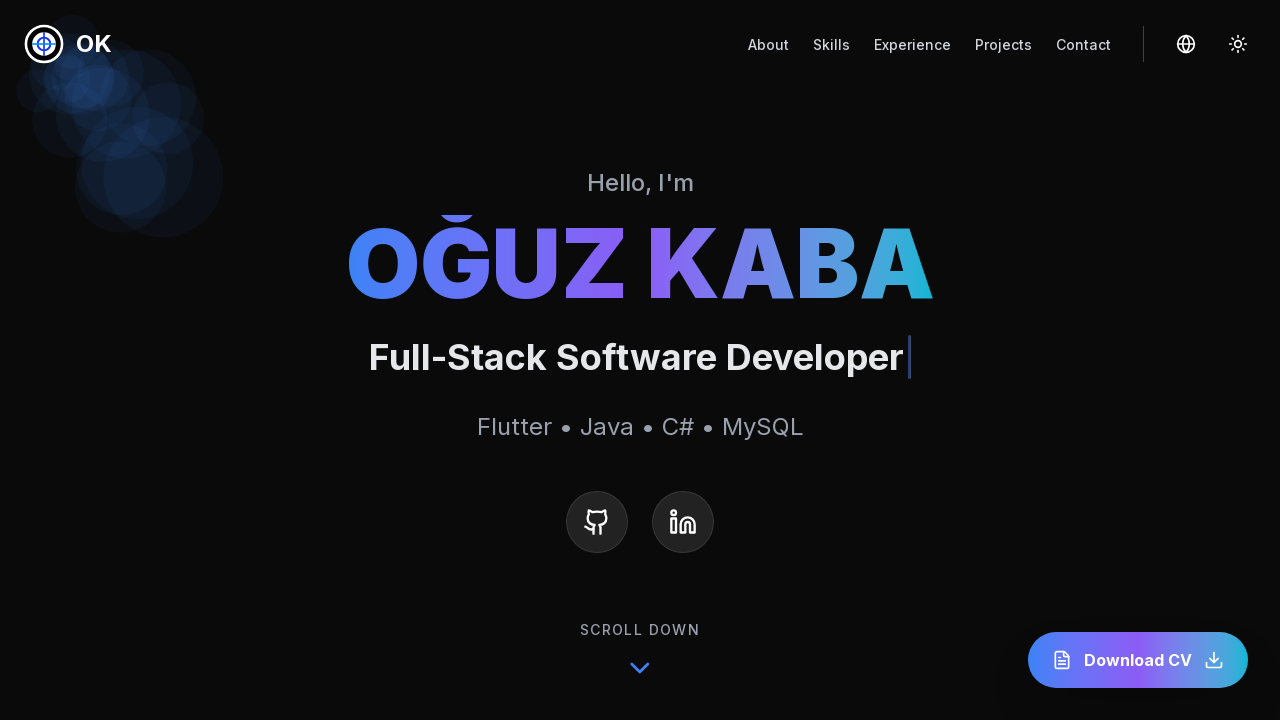